Navigates to a basic form page and verifies the presence of a nested heading element

Starting URL: https://automationfc.github.io/basic-form/

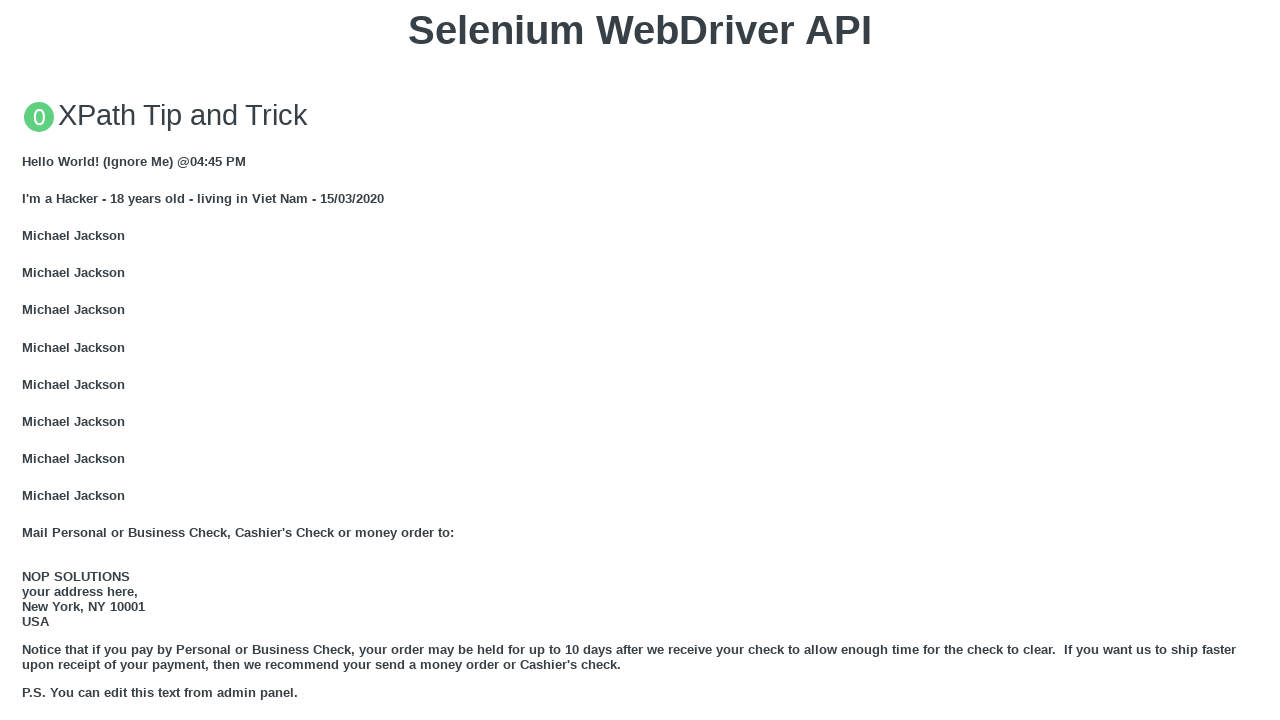

Page loaded with domcontentloaded state
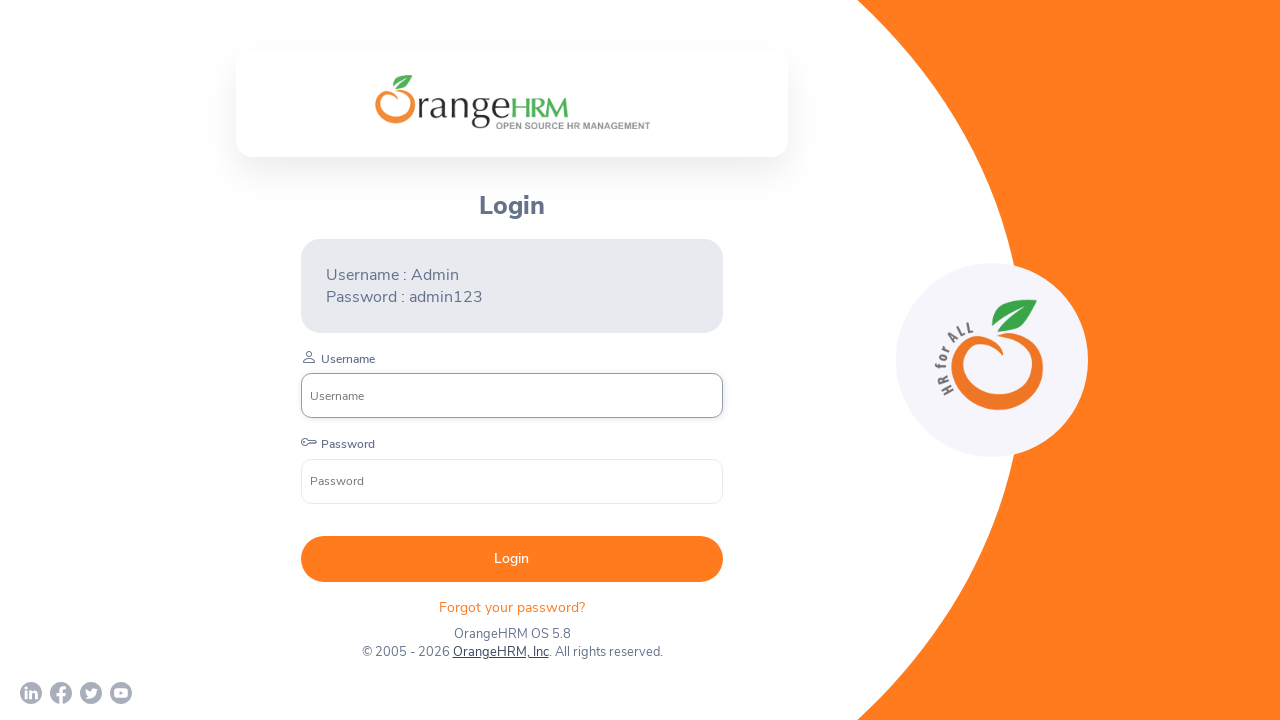

Retrieved page title
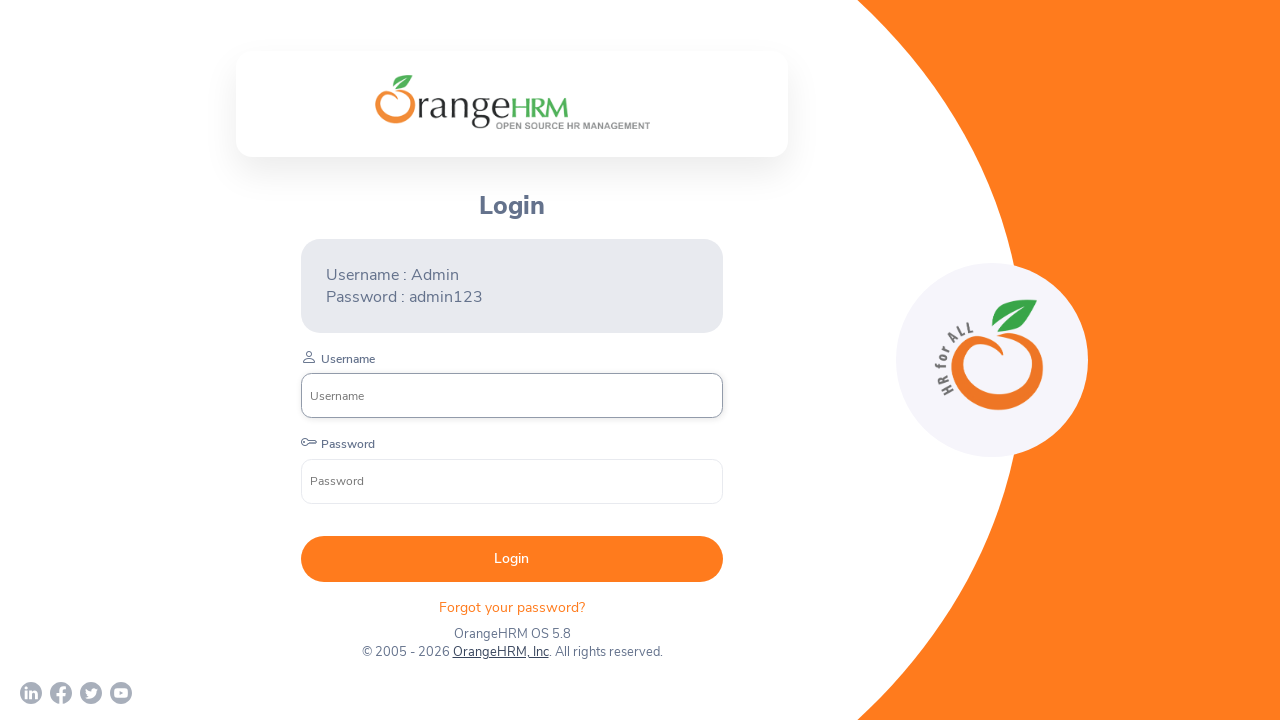

Asserted page title equals 'OrangeHRM'
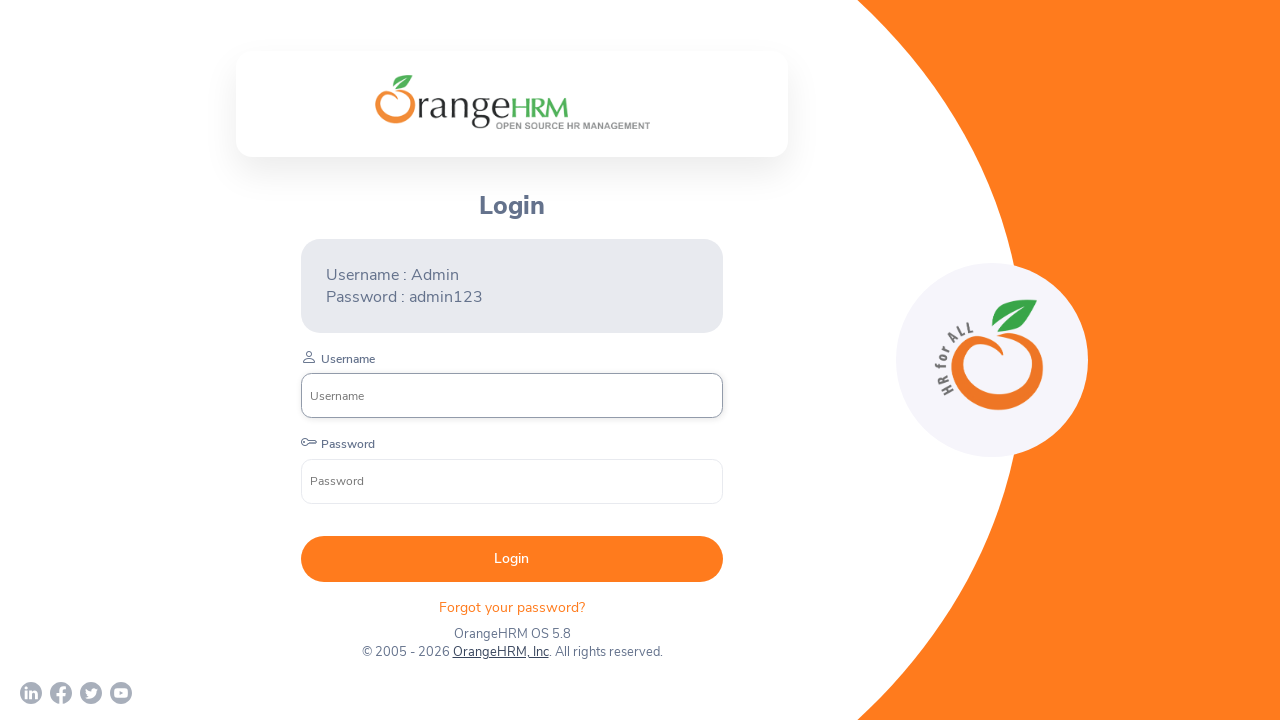

Retrieved current page URL
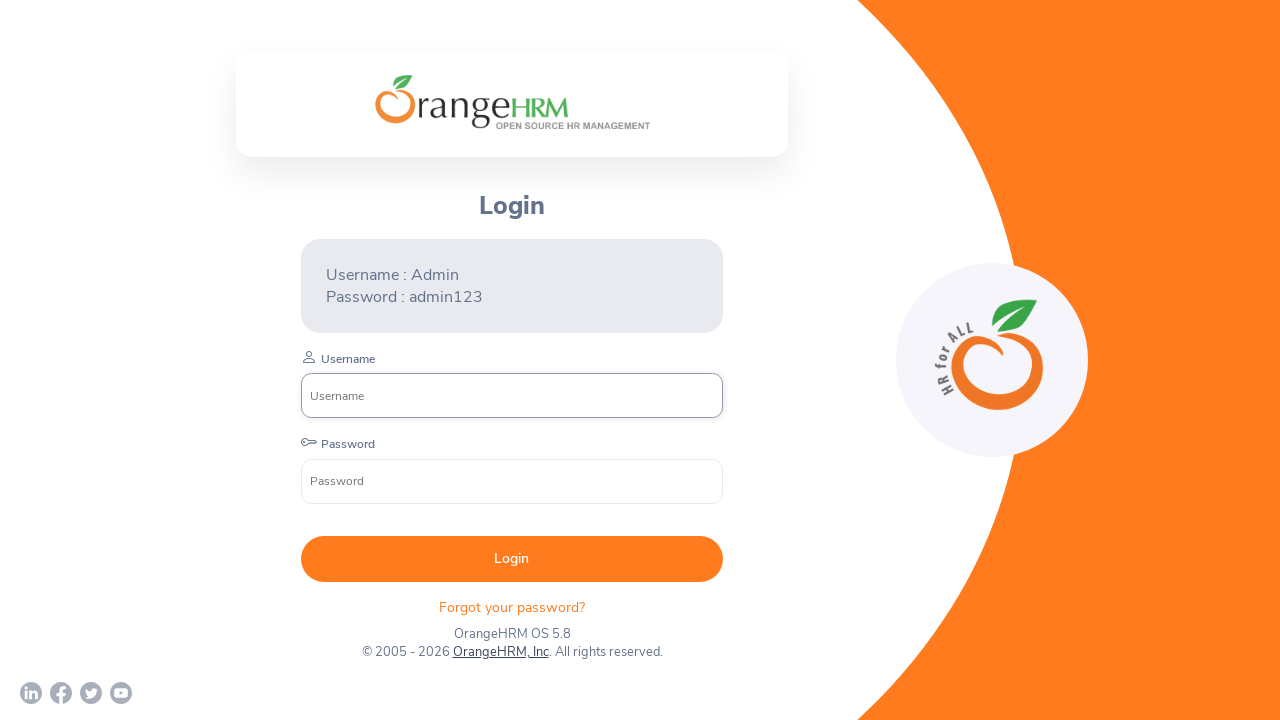

Asserted current URL contains 'opensource-demo.orangehrmlive.com'
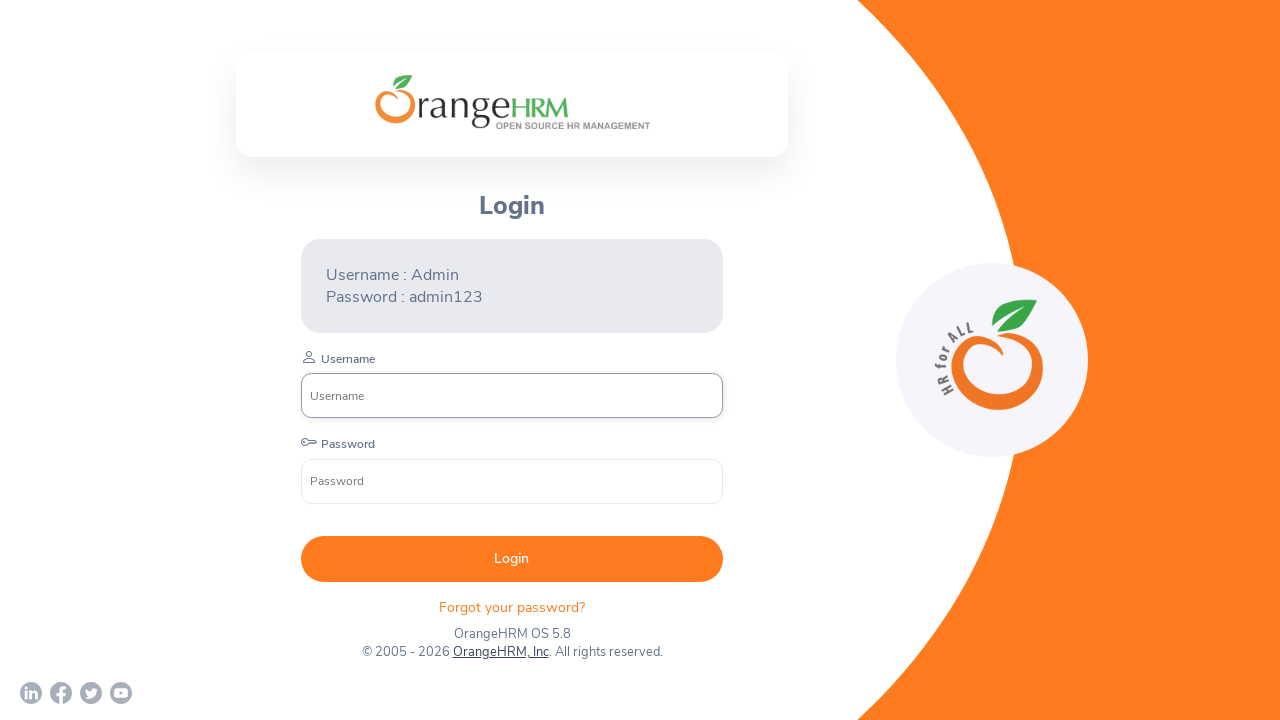

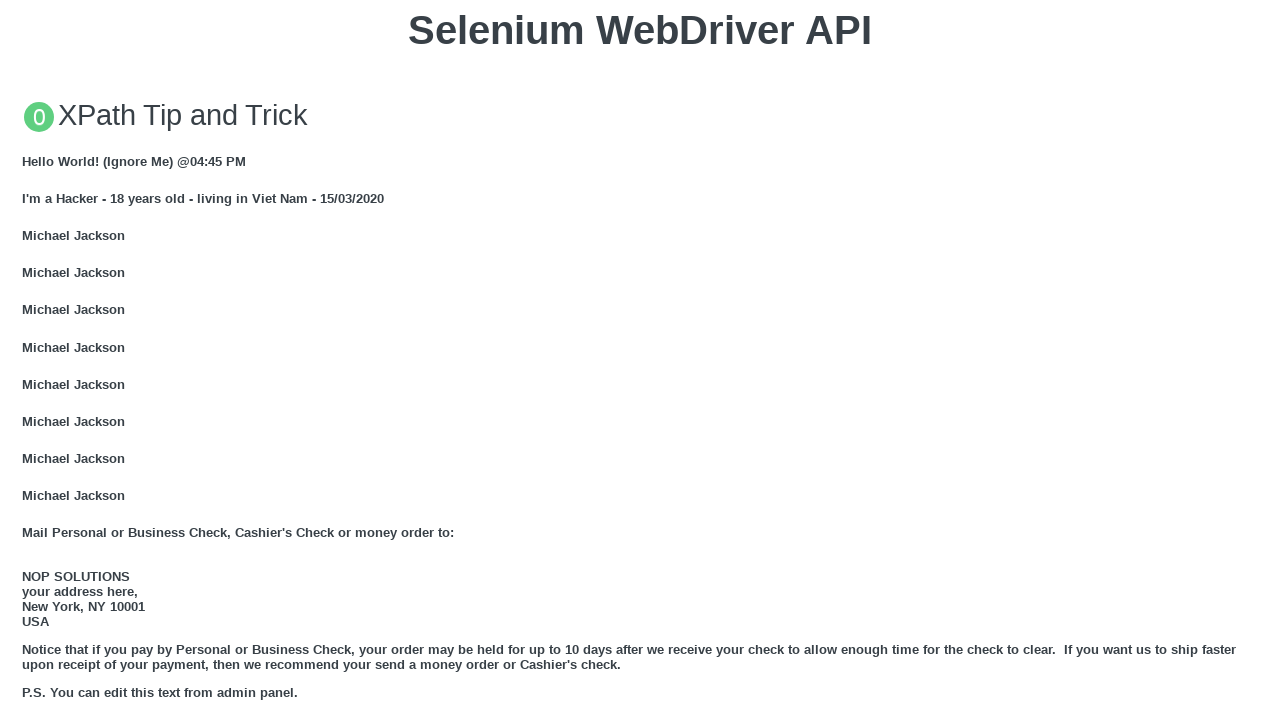